Tests element selection by clicking radio button and checkbox, verifying selection state, then deselecting the checkbox

Starting URL: https://automationfc.github.io/basic-form/index.html

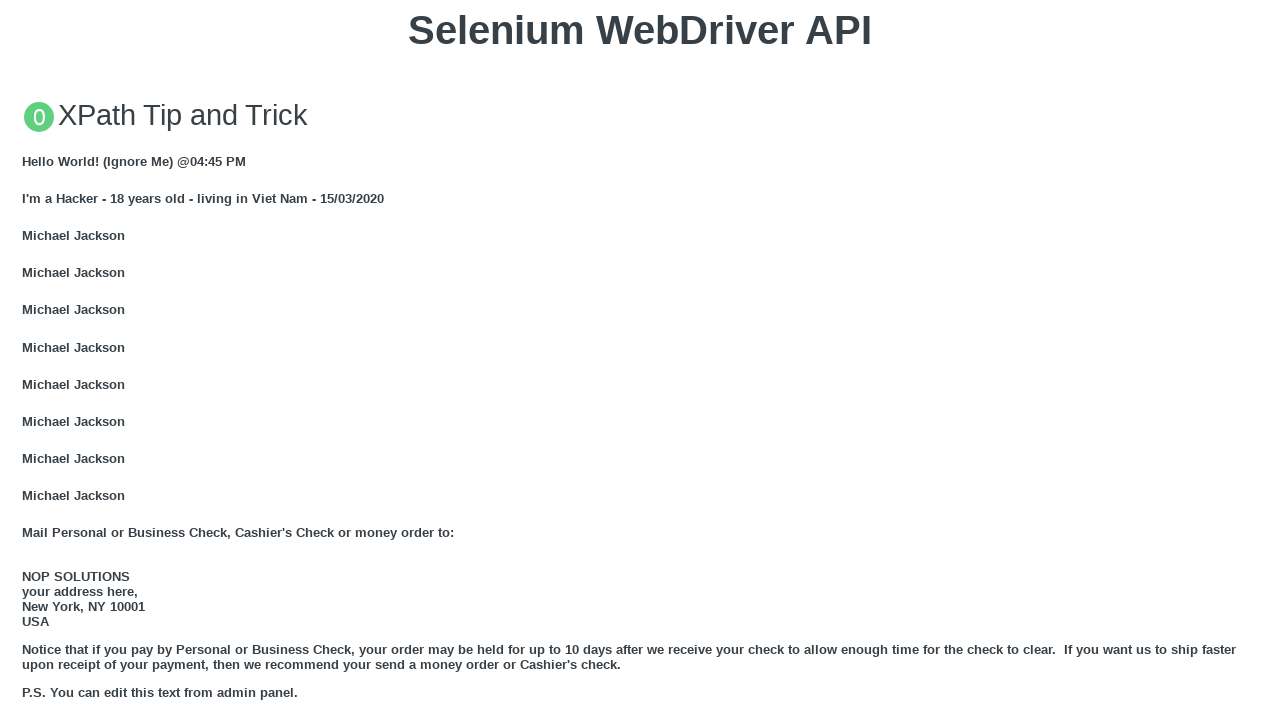

Clicked 'under 18' radio button at (28, 360) on #under_18
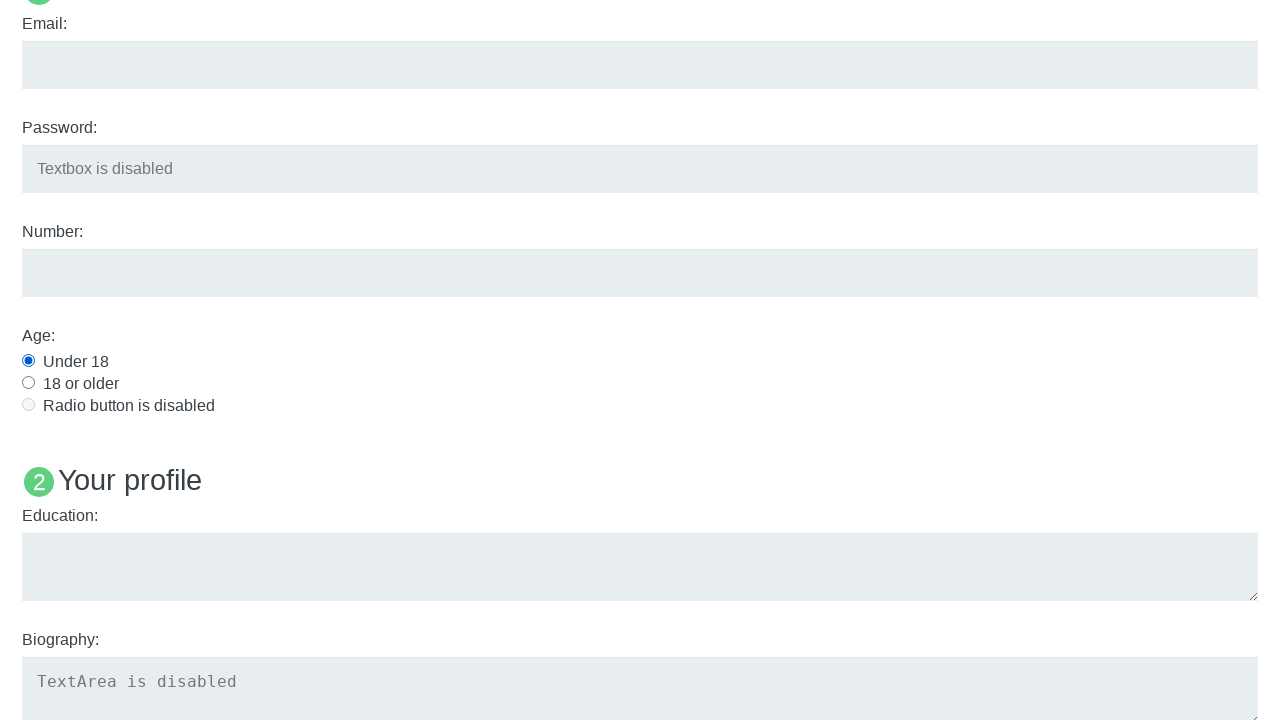

Clicked 'development' checkbox at (28, 361) on #development
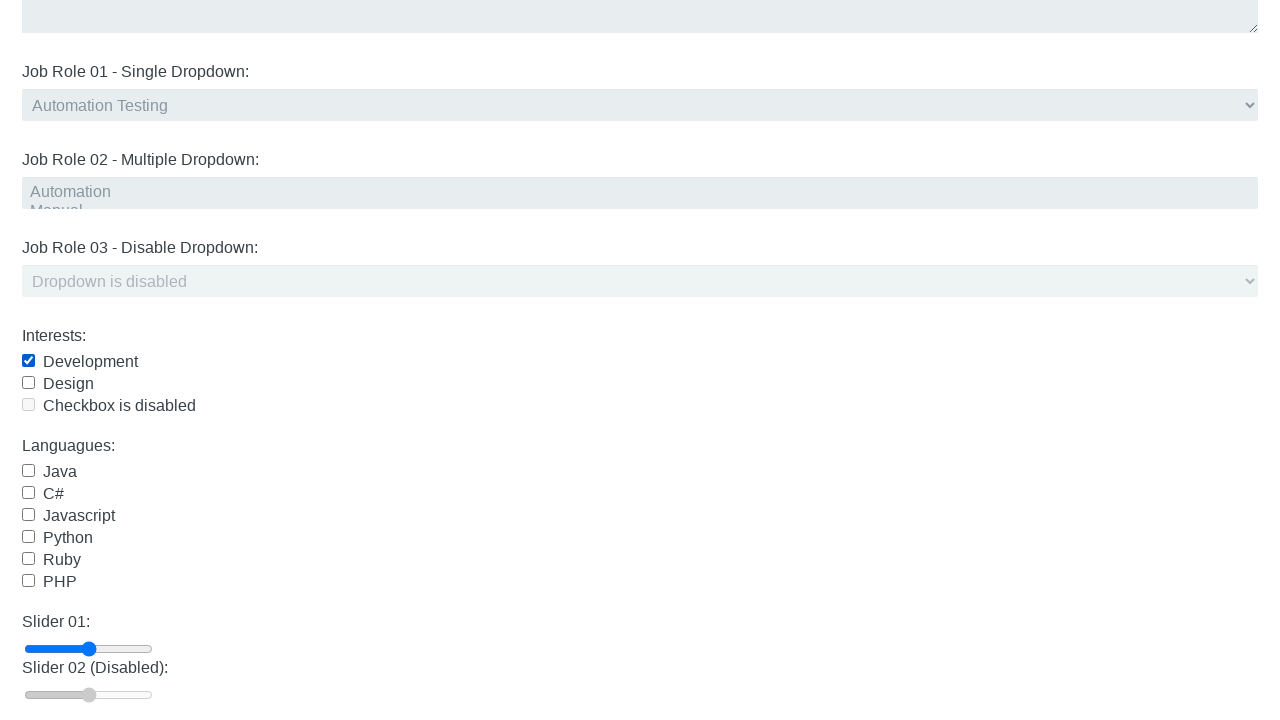

Verified 'under 18' radio button is selected
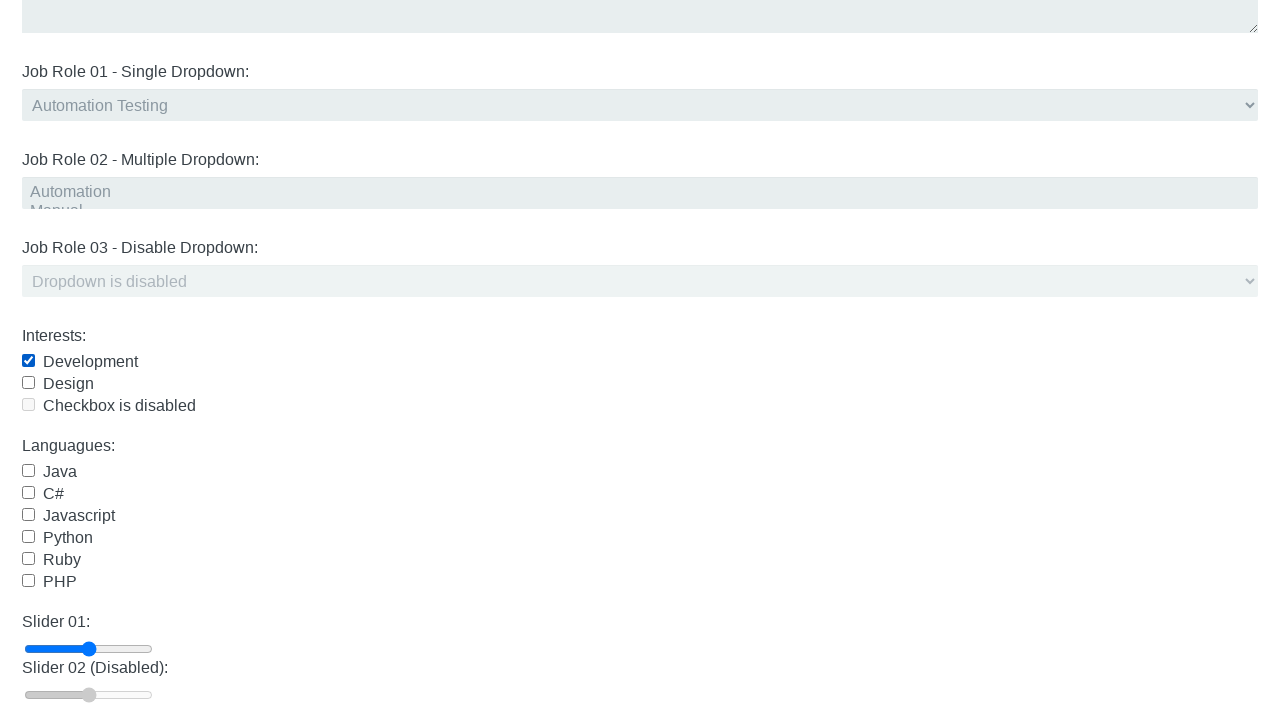

Verified 'development' checkbox is selected
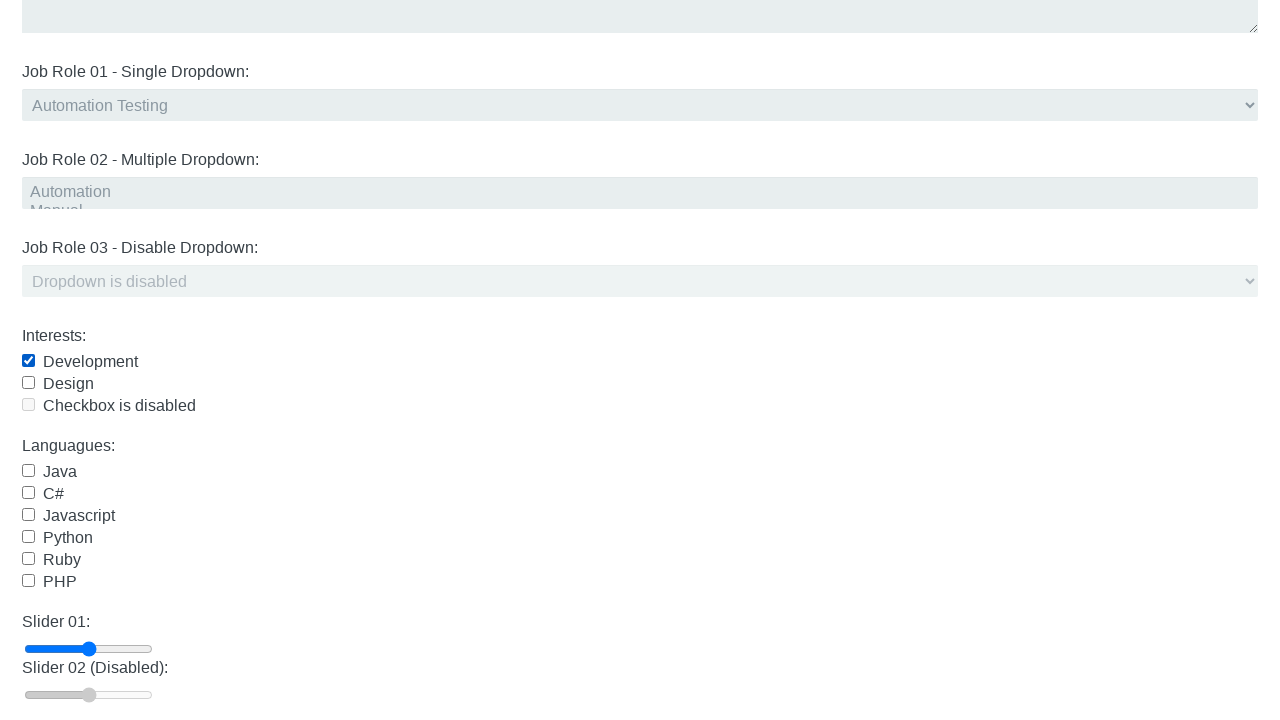

Clicked 'development' checkbox to deselect it at (28, 361) on #development
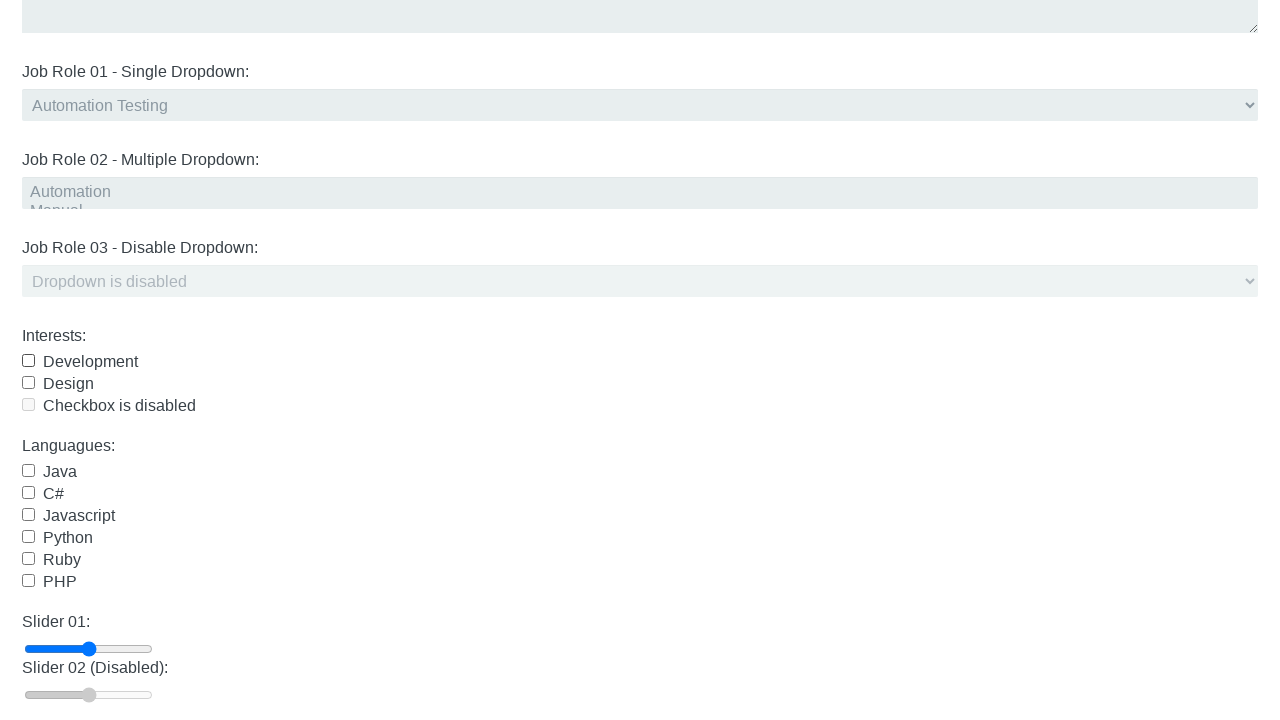

Verified 'development' checkbox is deselected
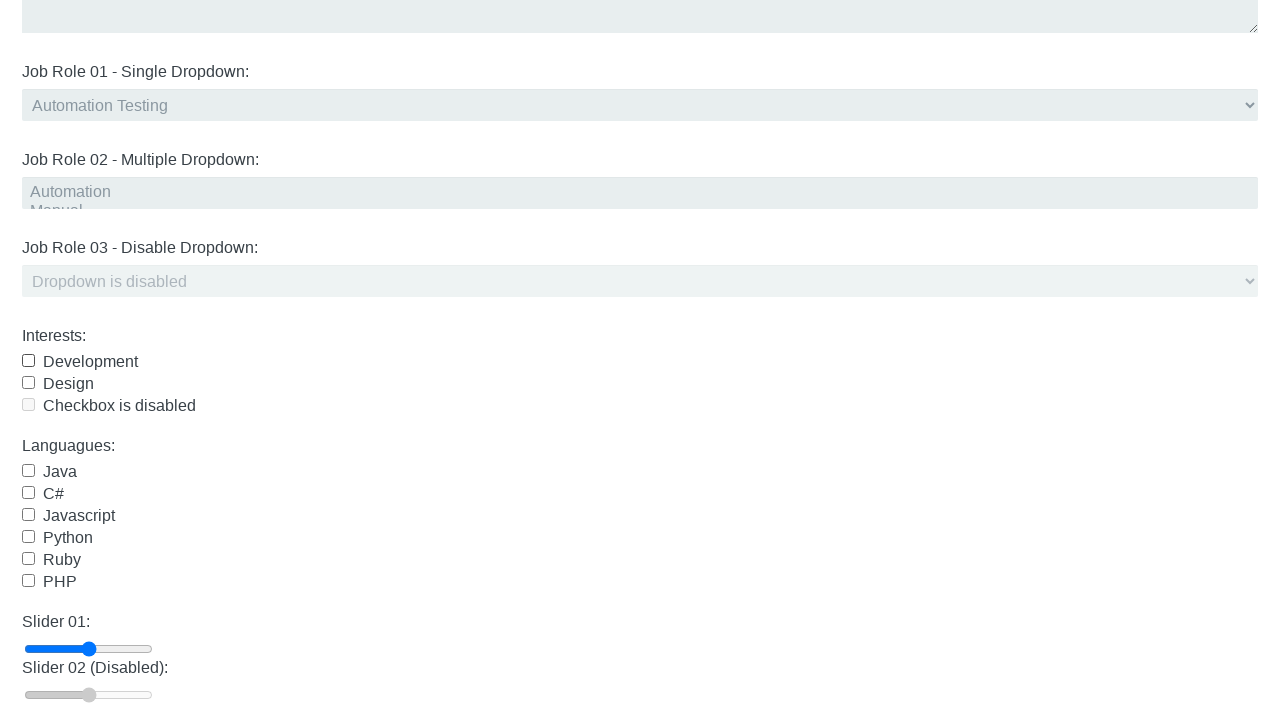

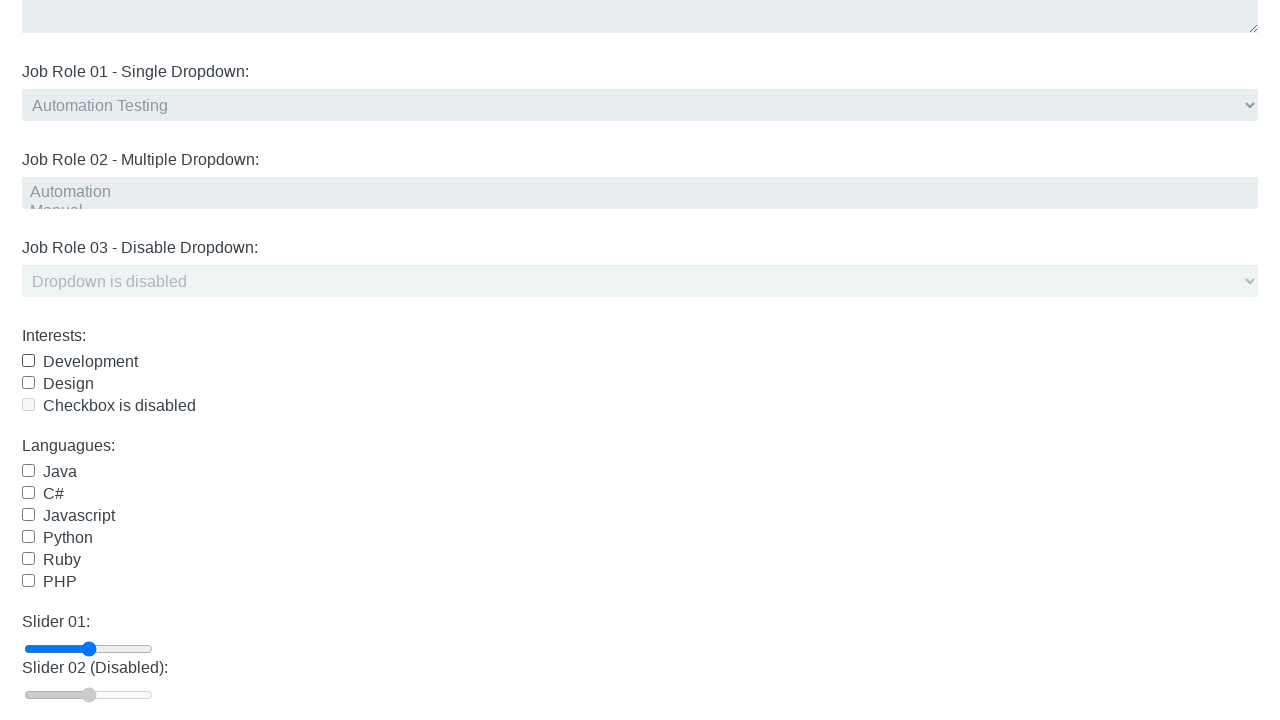